Tests adding multiple todo items and verifying they appear in the list with correct text

Starting URL: https://demo.playwright.dev/todomvc

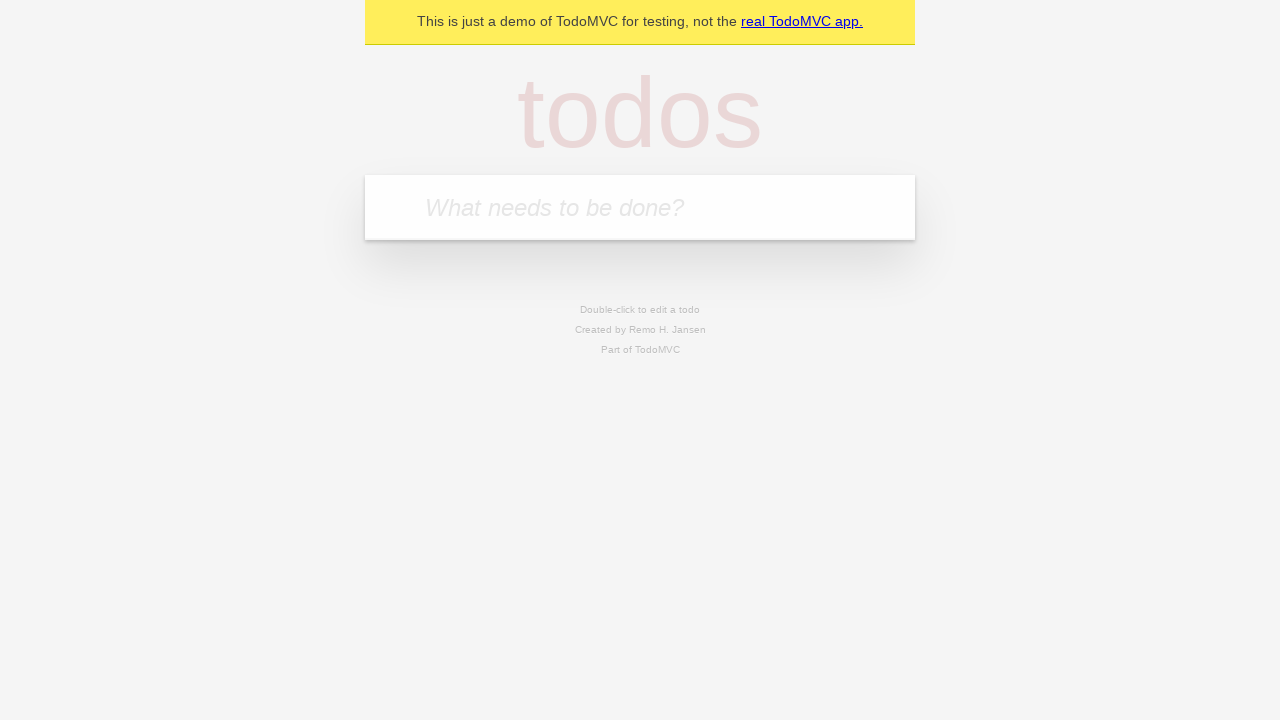

Filled todo input with 'buy some cheese' on internal:attr=[placeholder="What needs to be done?"i]
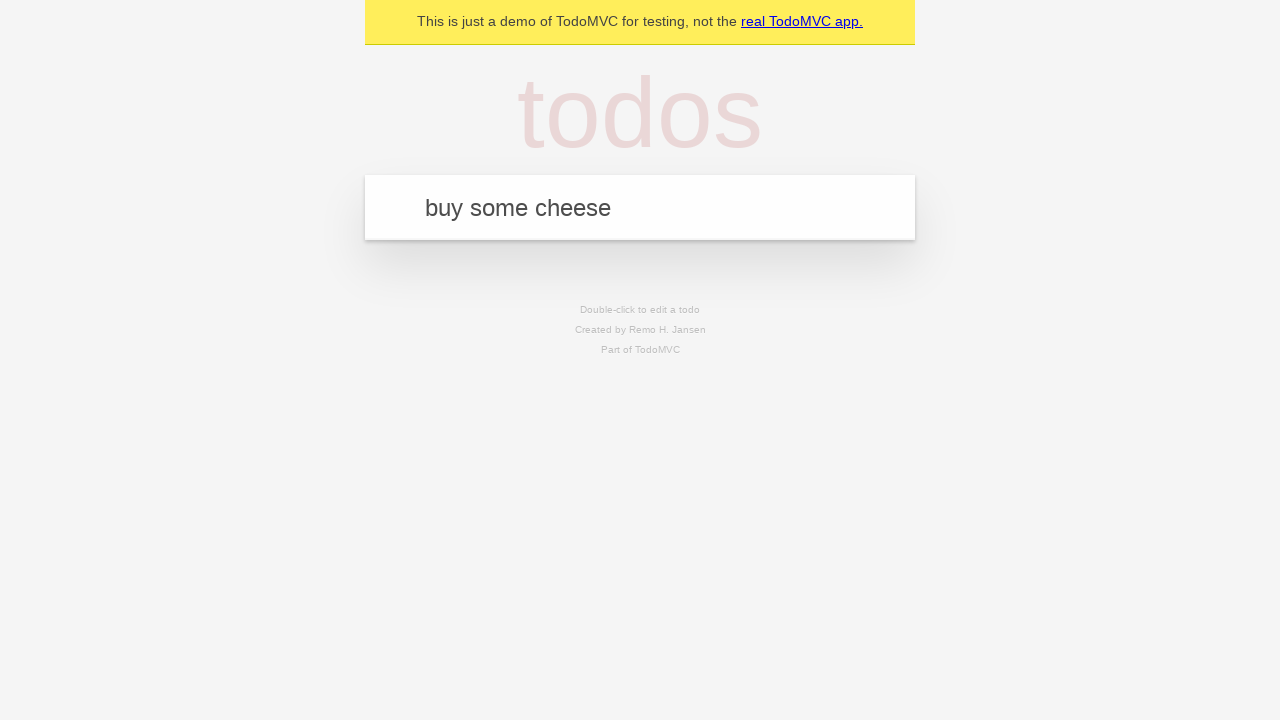

Pressed Enter to add first todo item on internal:attr=[placeholder="What needs to be done?"i]
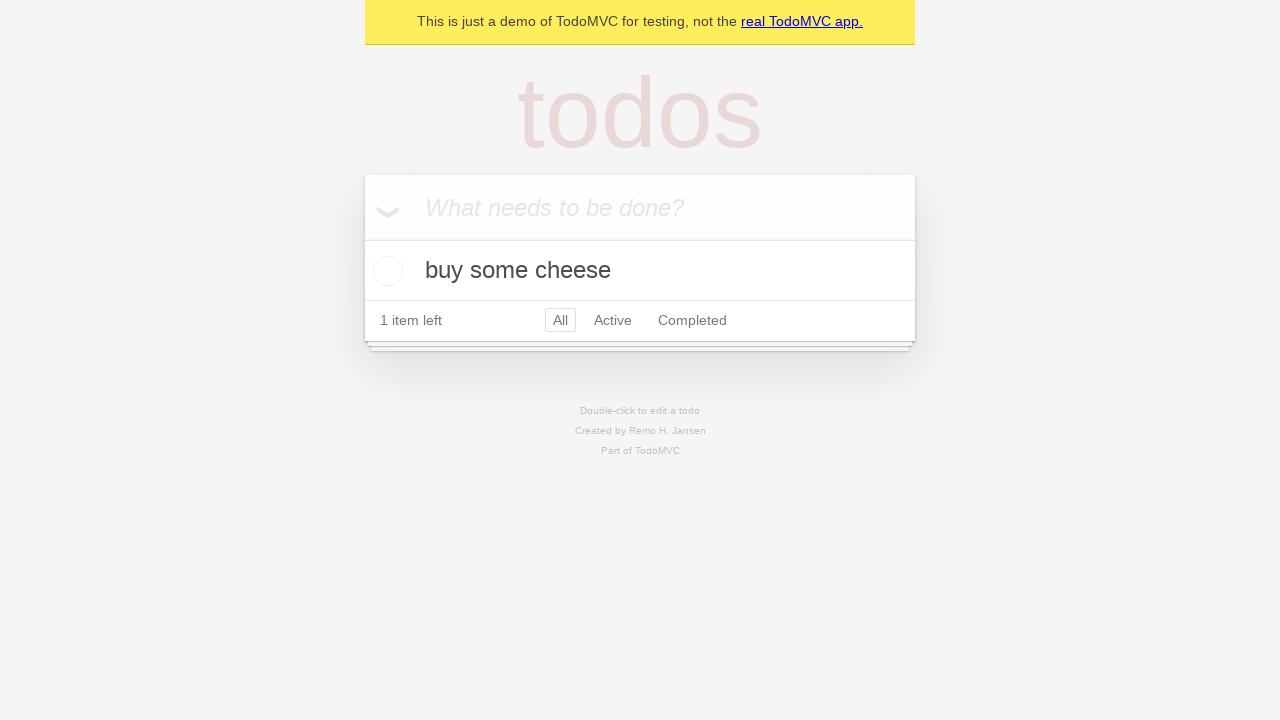

First todo item appeared in the list
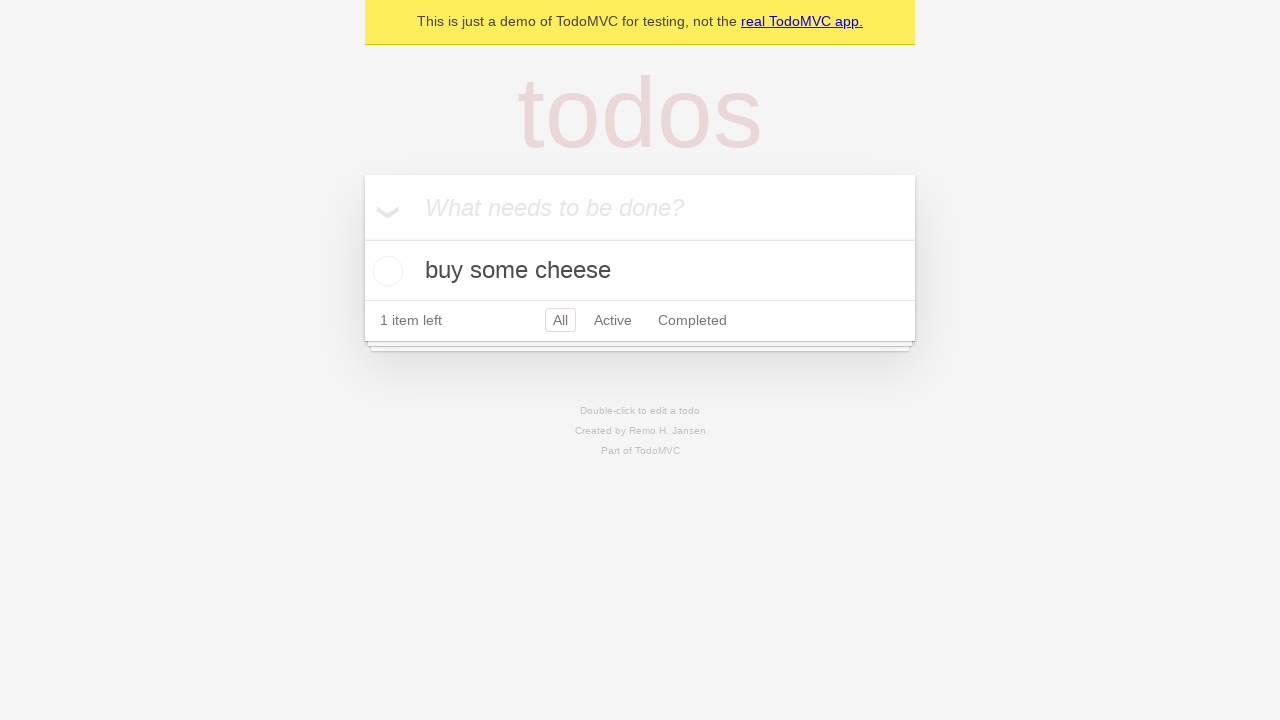

Filled todo input with 'feed the cat' on internal:attr=[placeholder="What needs to be done?"i]
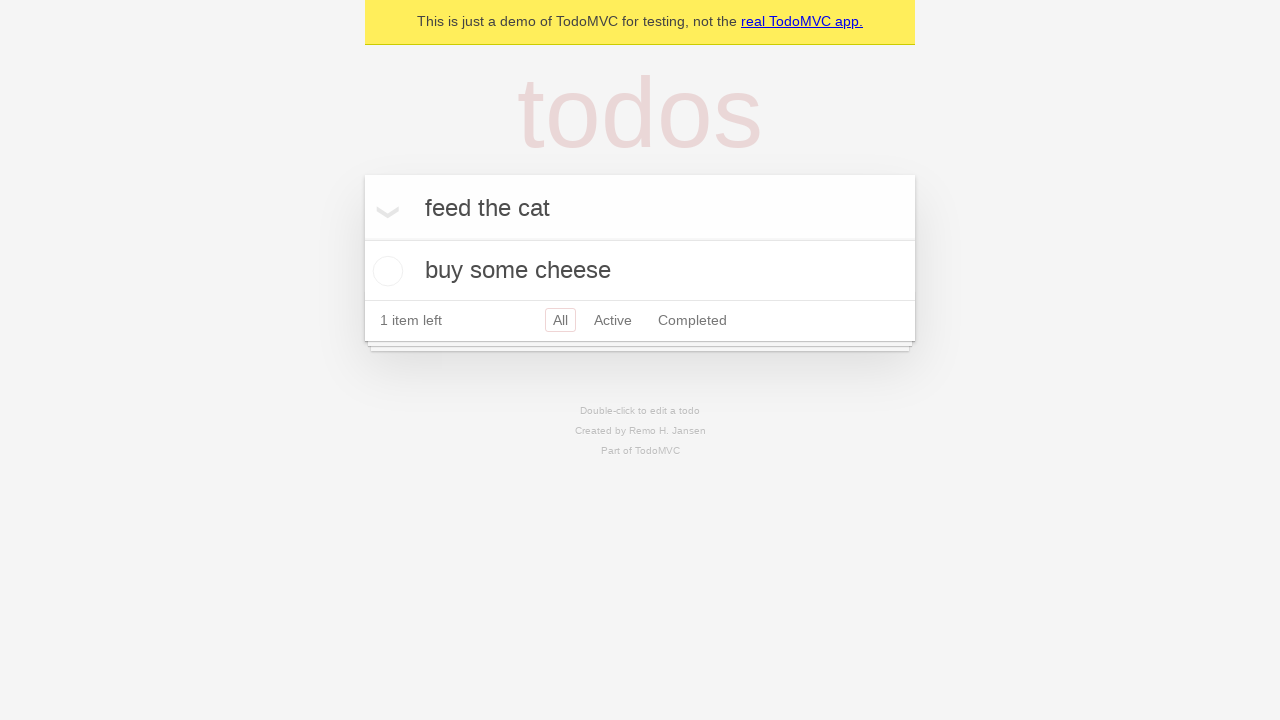

Pressed Enter to add second todo item on internal:attr=[placeholder="What needs to be done?"i]
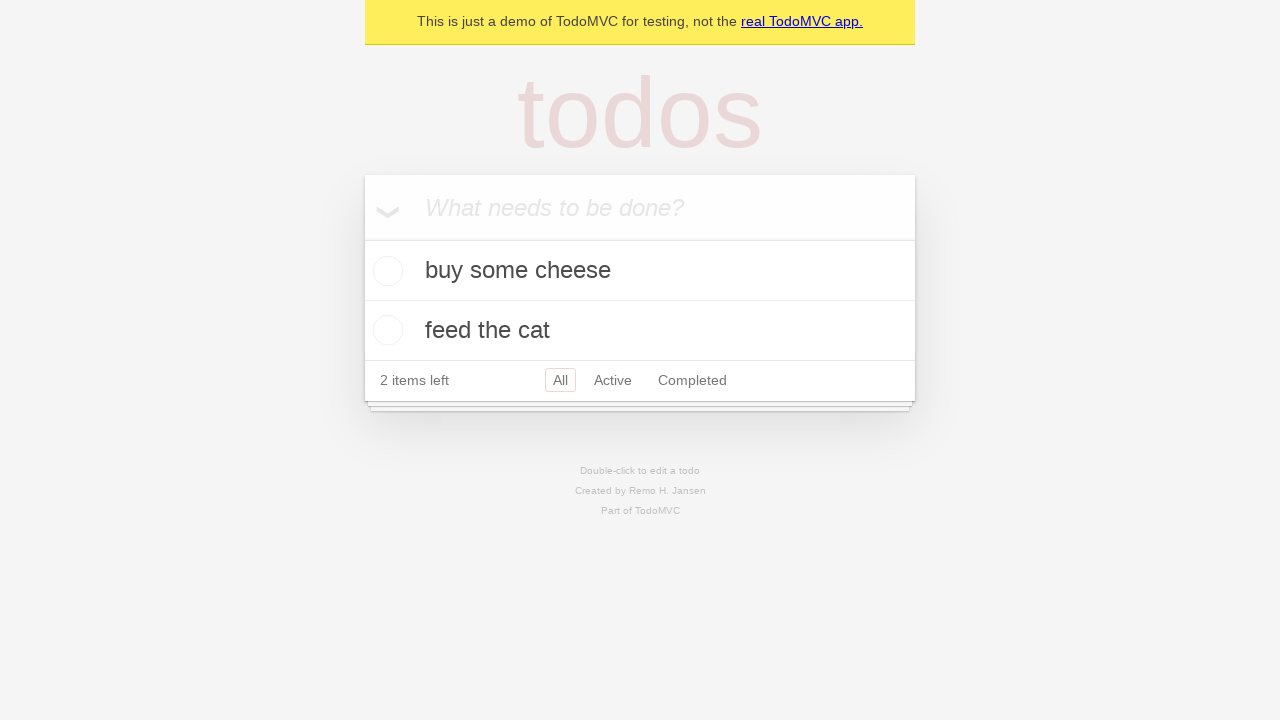

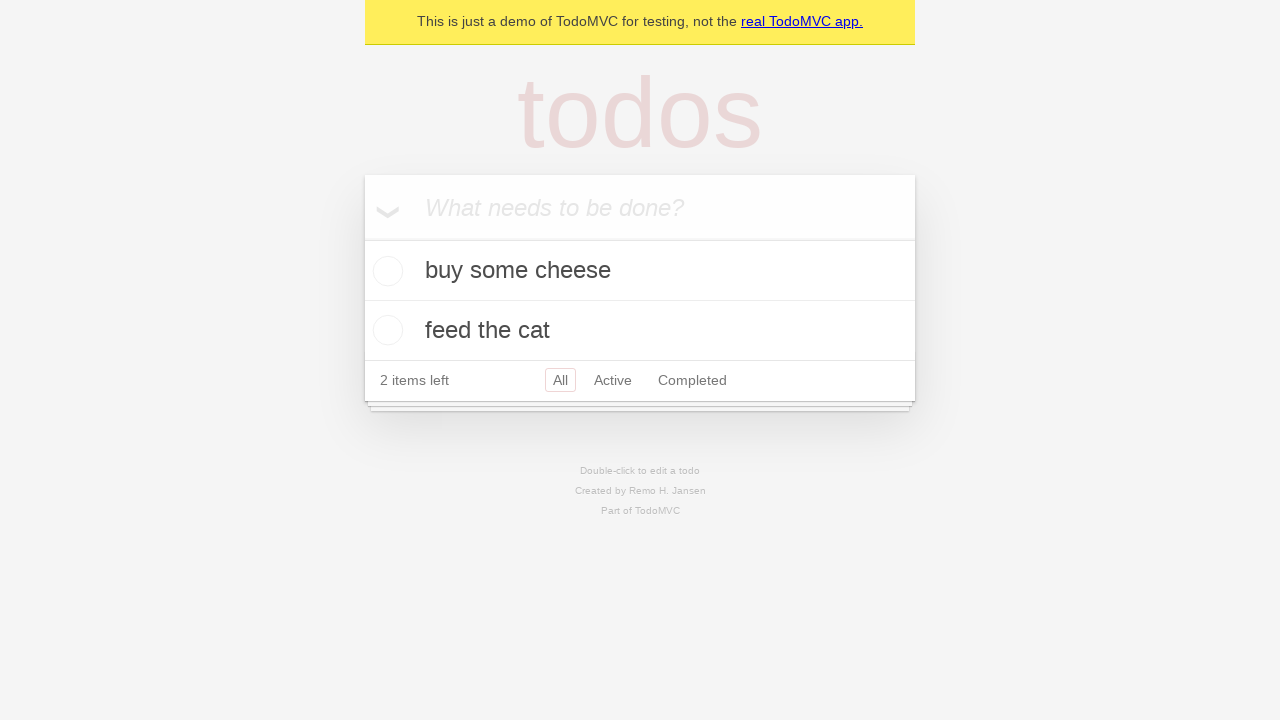